Tests the Python.org search functionality by entering "pycon" as a search query and submitting the form to verify search results are returned

Starting URL: https://www.python.org

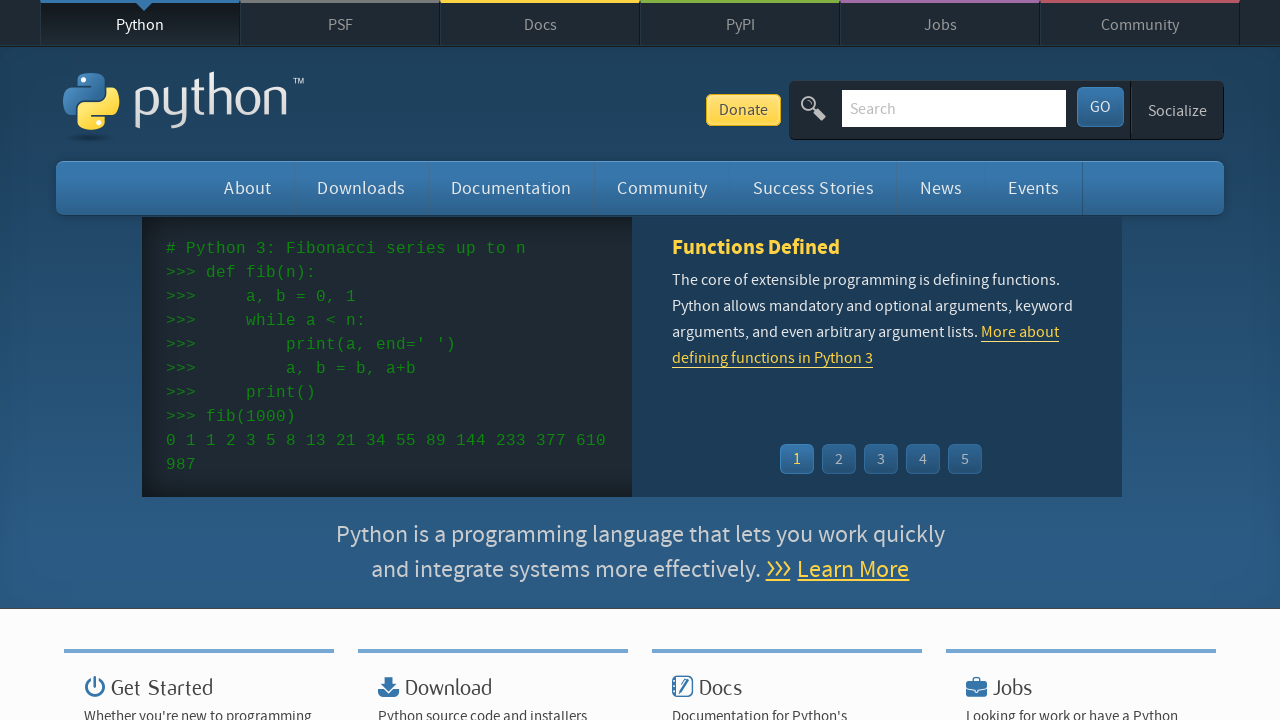

Verified page title contains 'Python'
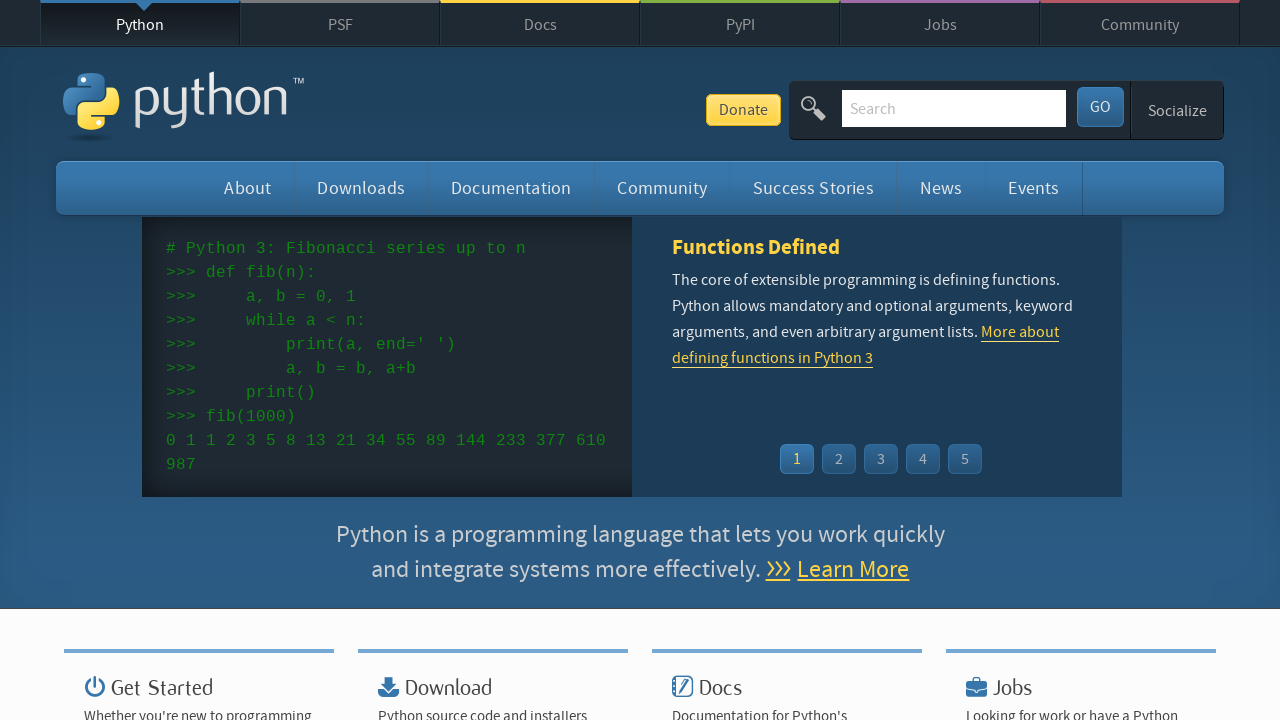

Filled search box with 'pycon' query on input[name='q']
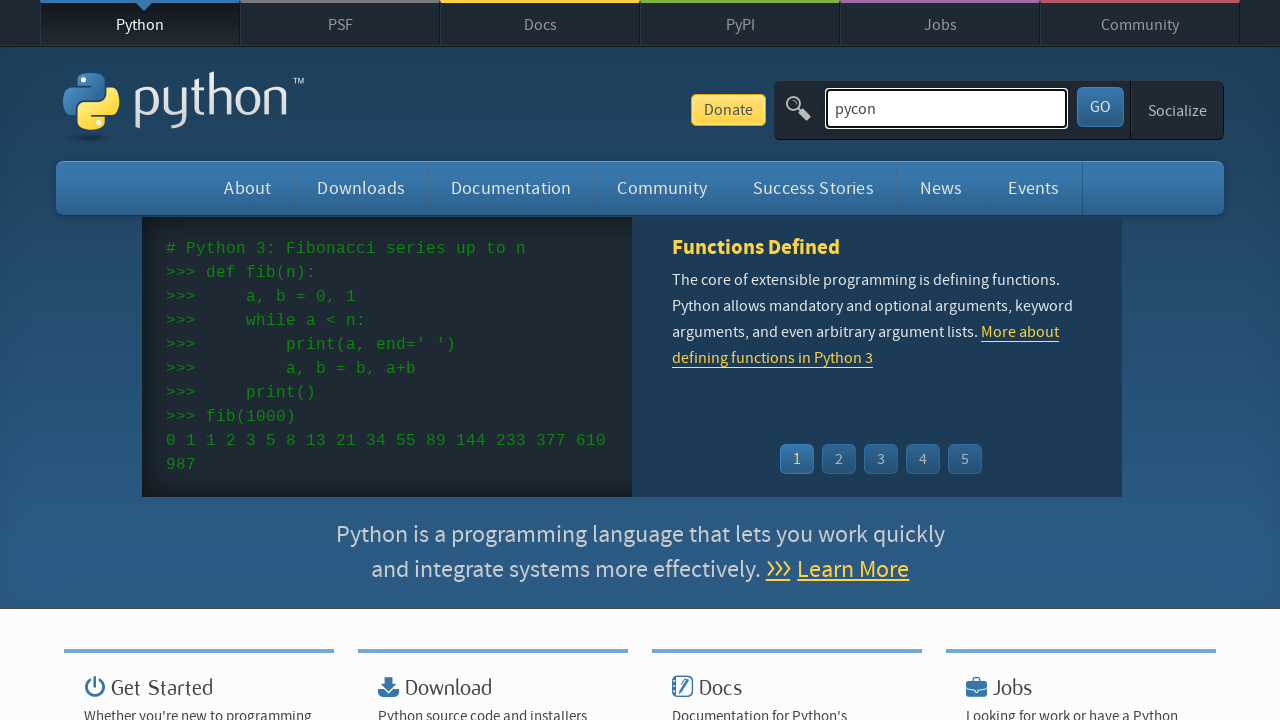

Submitted search form by pressing Enter on input[name='q']
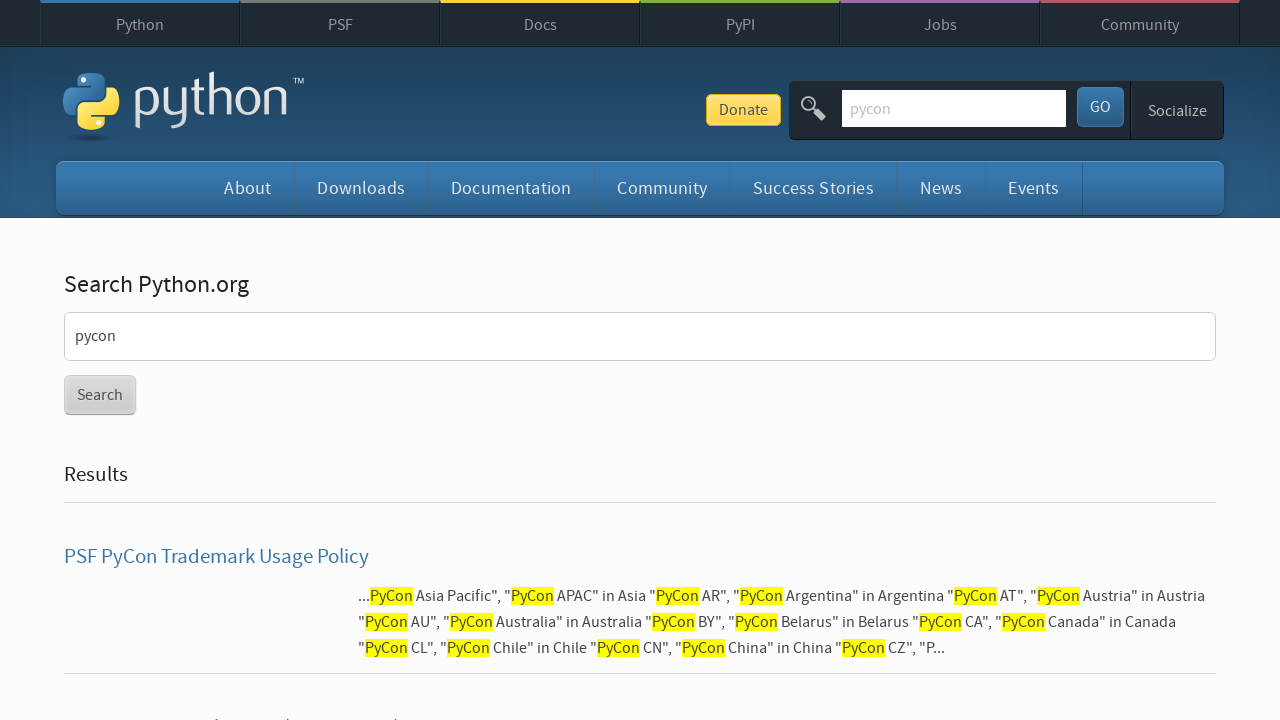

Waited for network idle state to complete
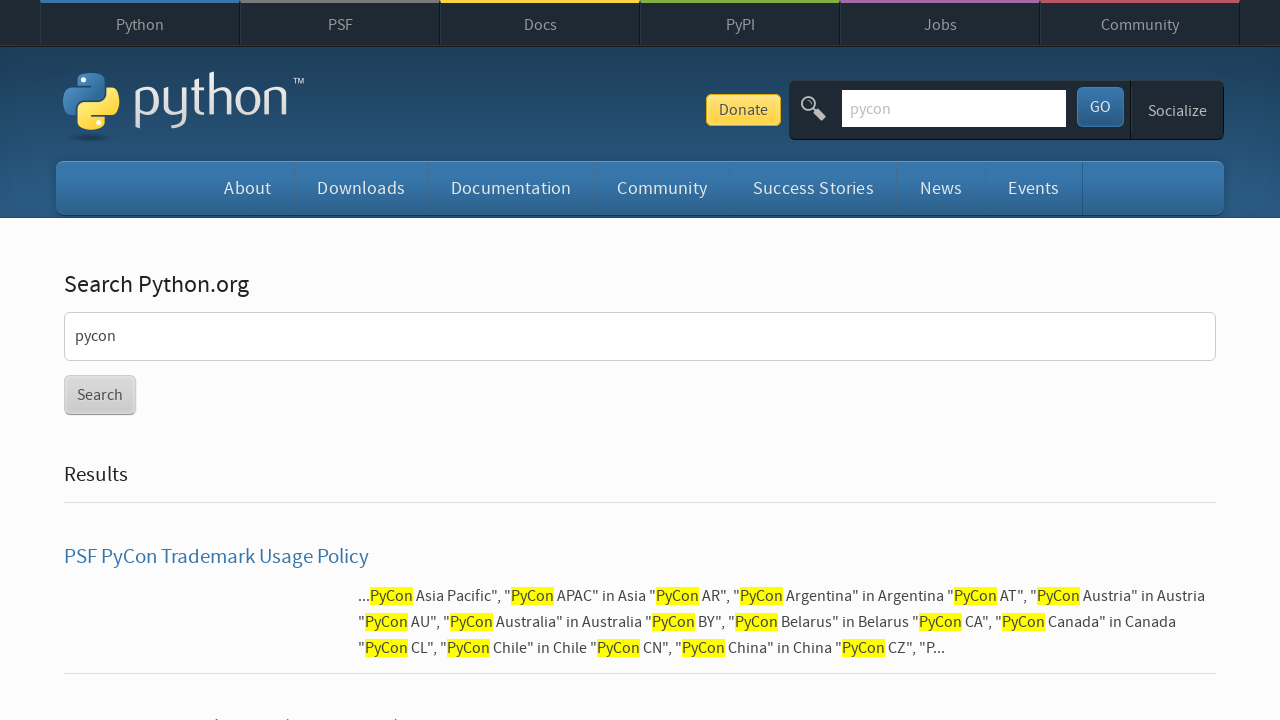

Verified search results were returned for 'pycon' query
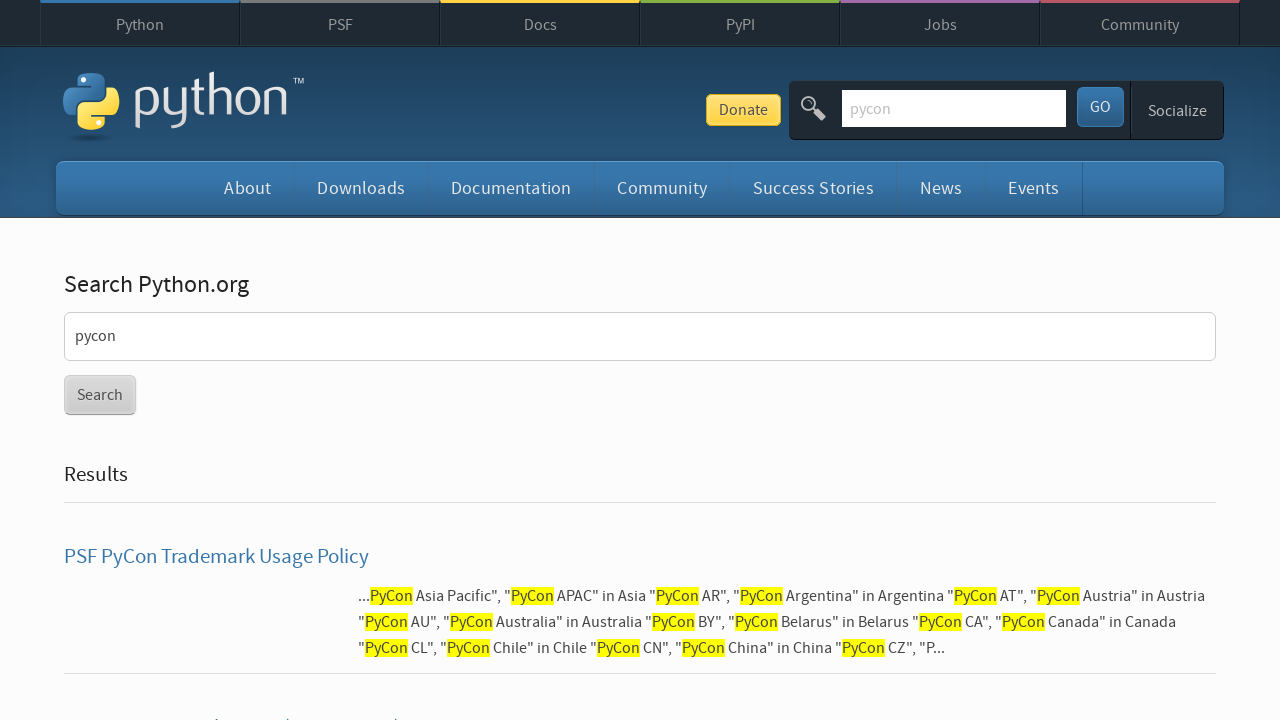

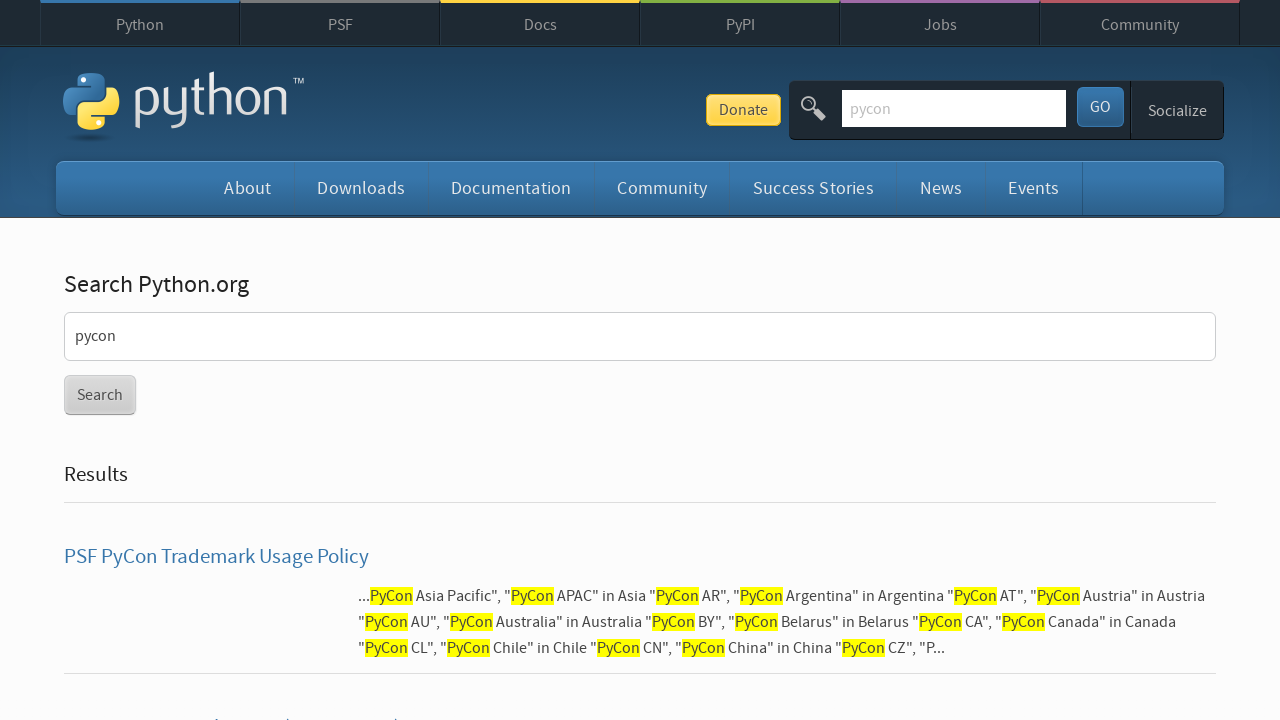